Tests web table visibility and interaction by waiting for a table to load and verifying its structure contains rows and columns with data.

Starting URL: https://the-internet.herokuapp.com/tables

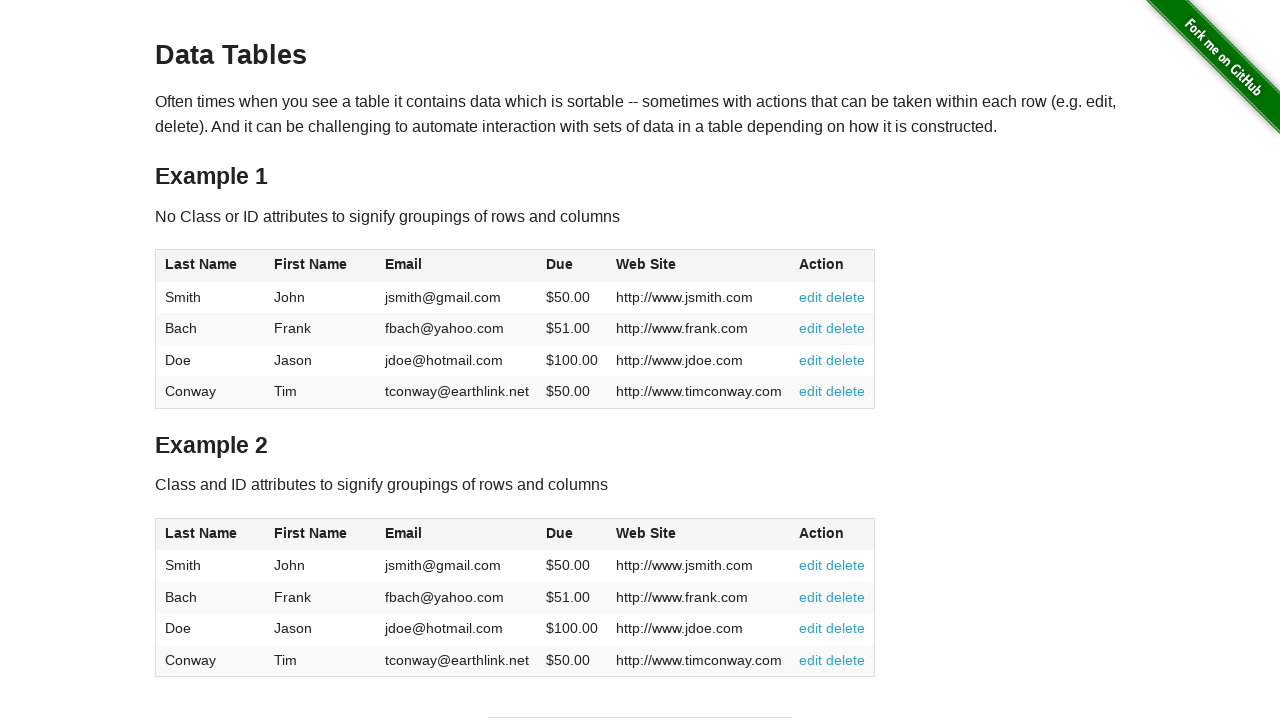

Waited for table with id 'table1' to become visible
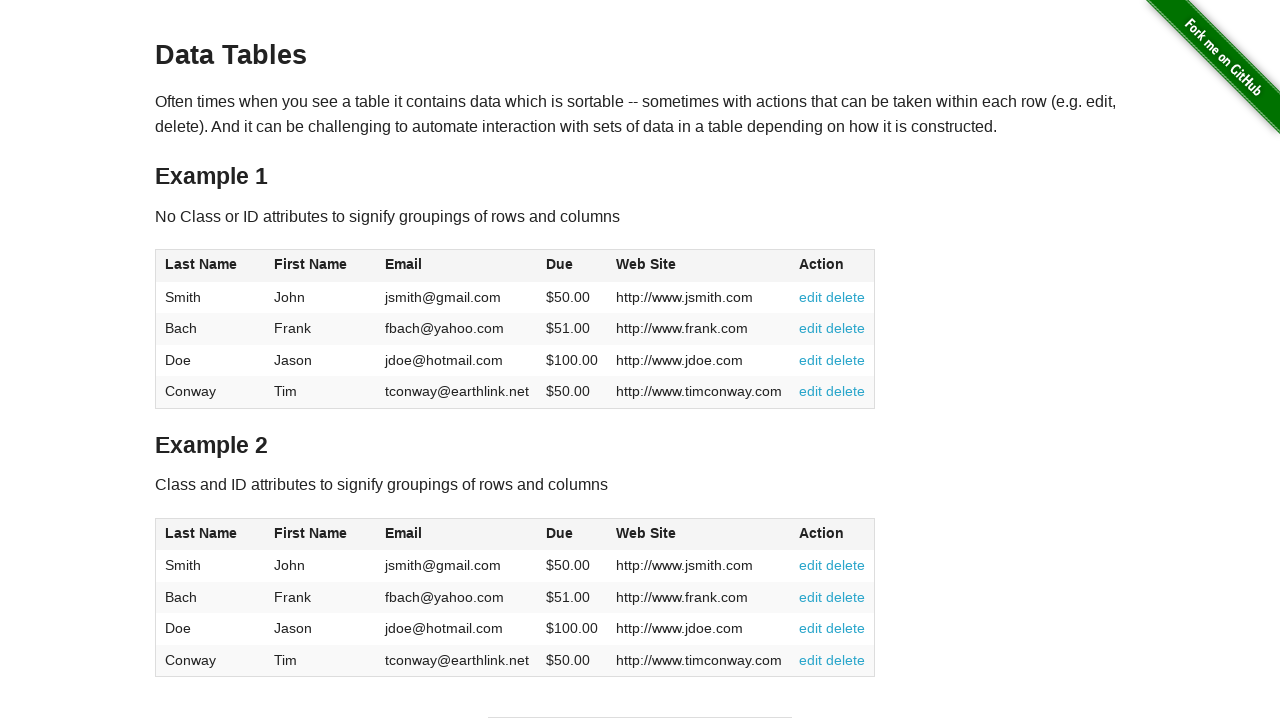

Verified first table row is ready
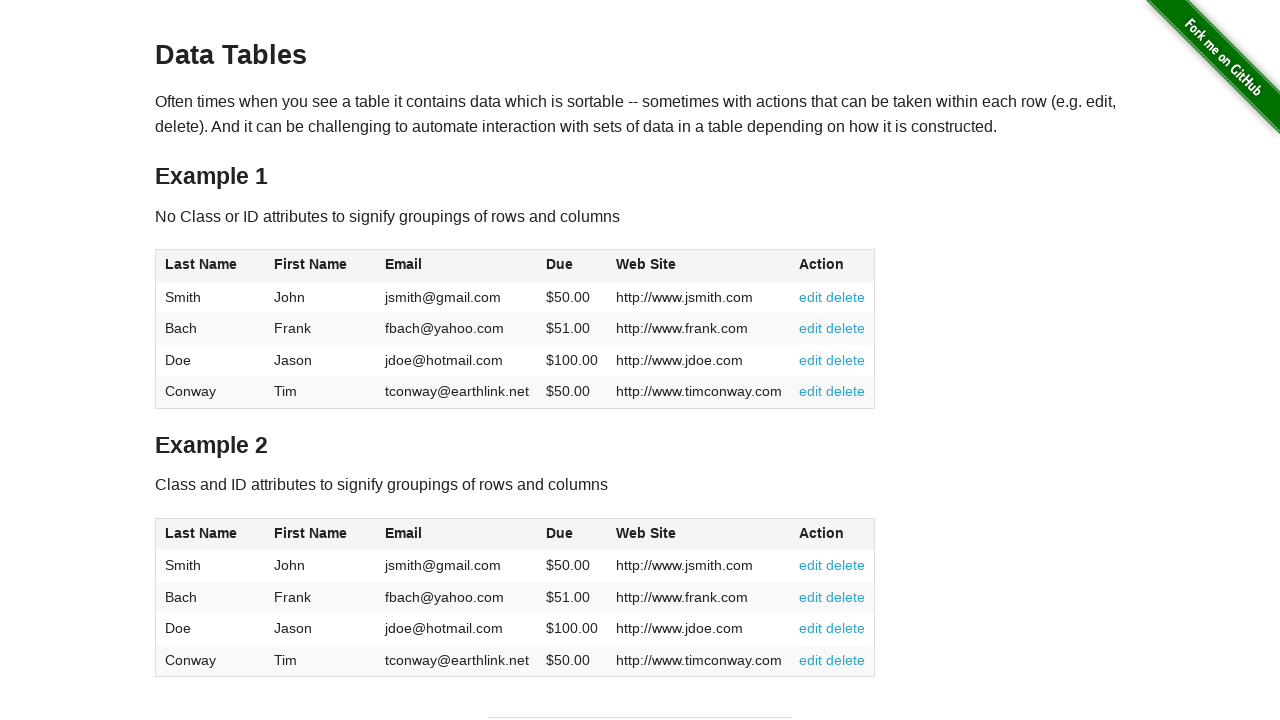

Verified first column in first row is ready, confirming table structure
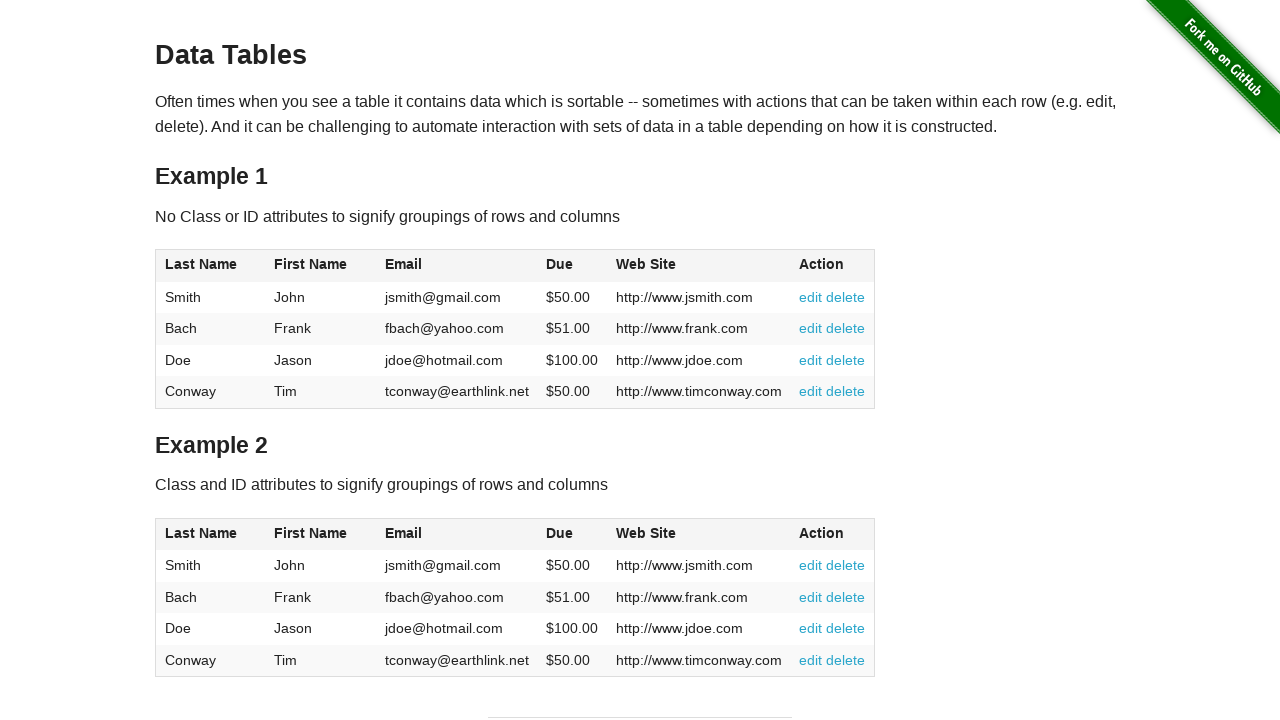

Clicked on Last Name column header to test sorting functionality at (201, 264) on xpath=//table[@id='table1']/thead/tr/th[1]/span
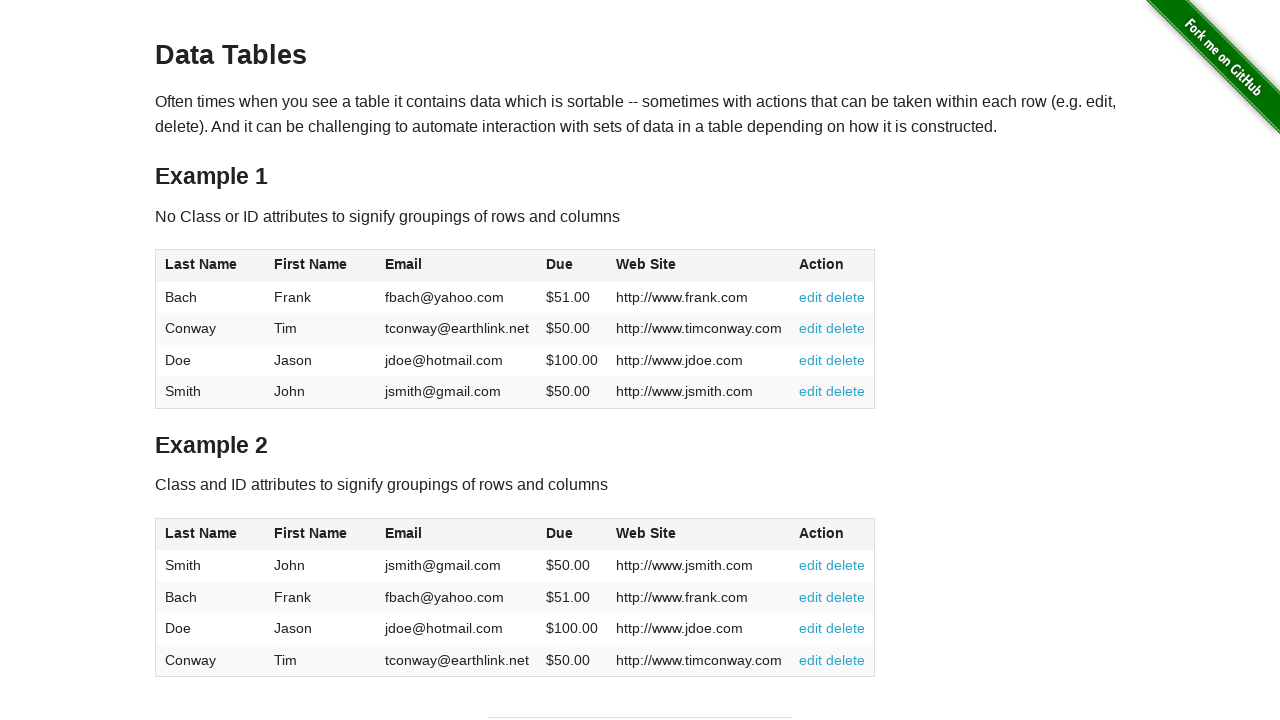

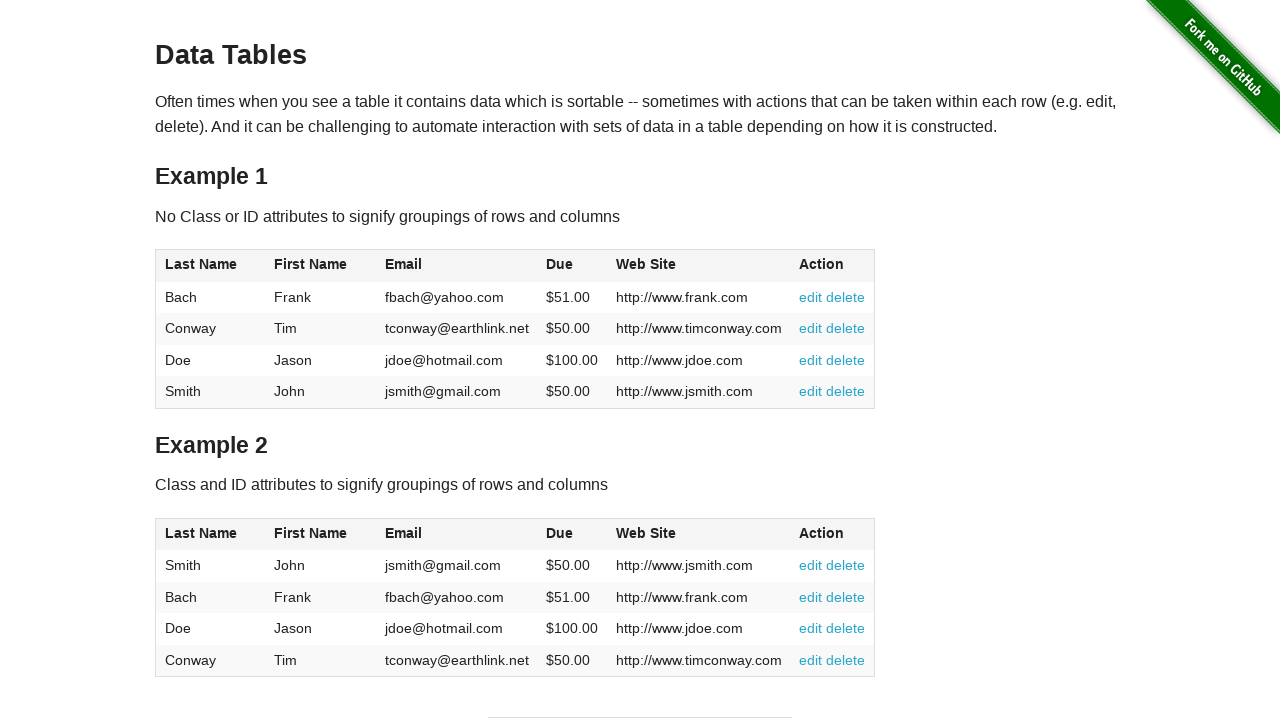